Tests browser window size and position manipulation by setting the viewport to specific dimensions (1000x400) and position (50,50), then verifying the changes were applied correctly.

Starting URL: https://www.trendyol.com/

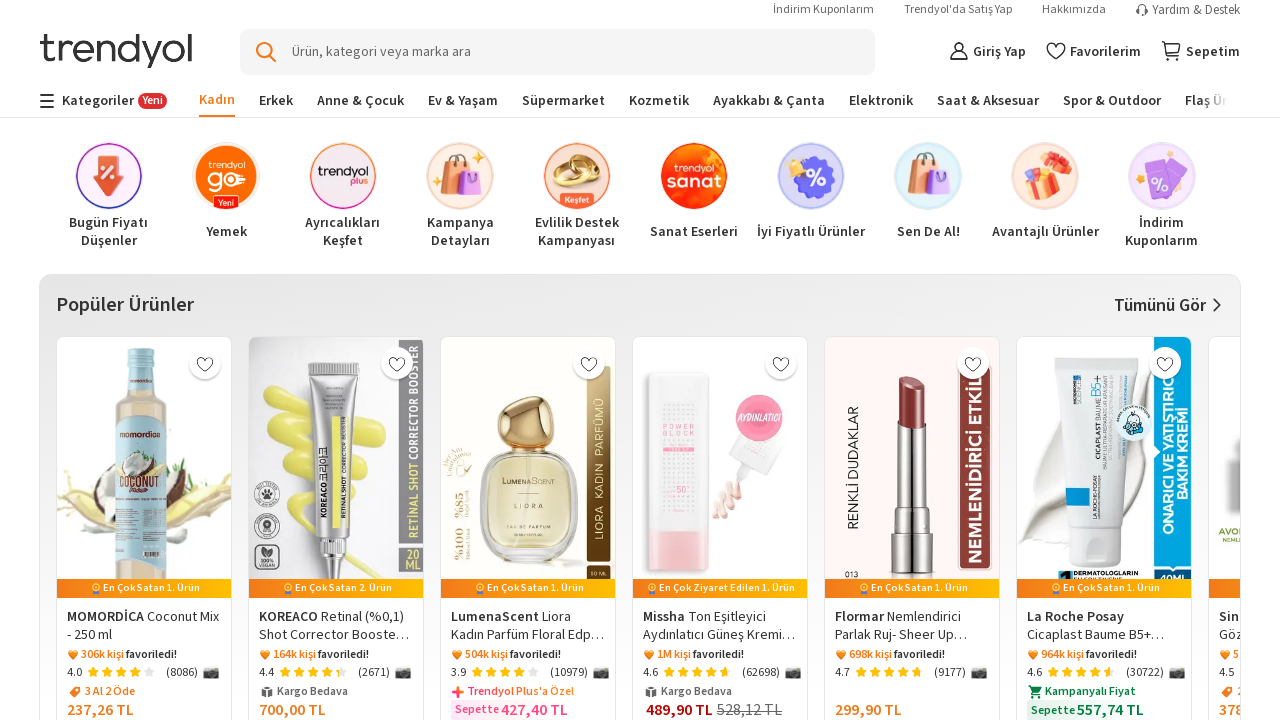

Retrieved initial viewport size
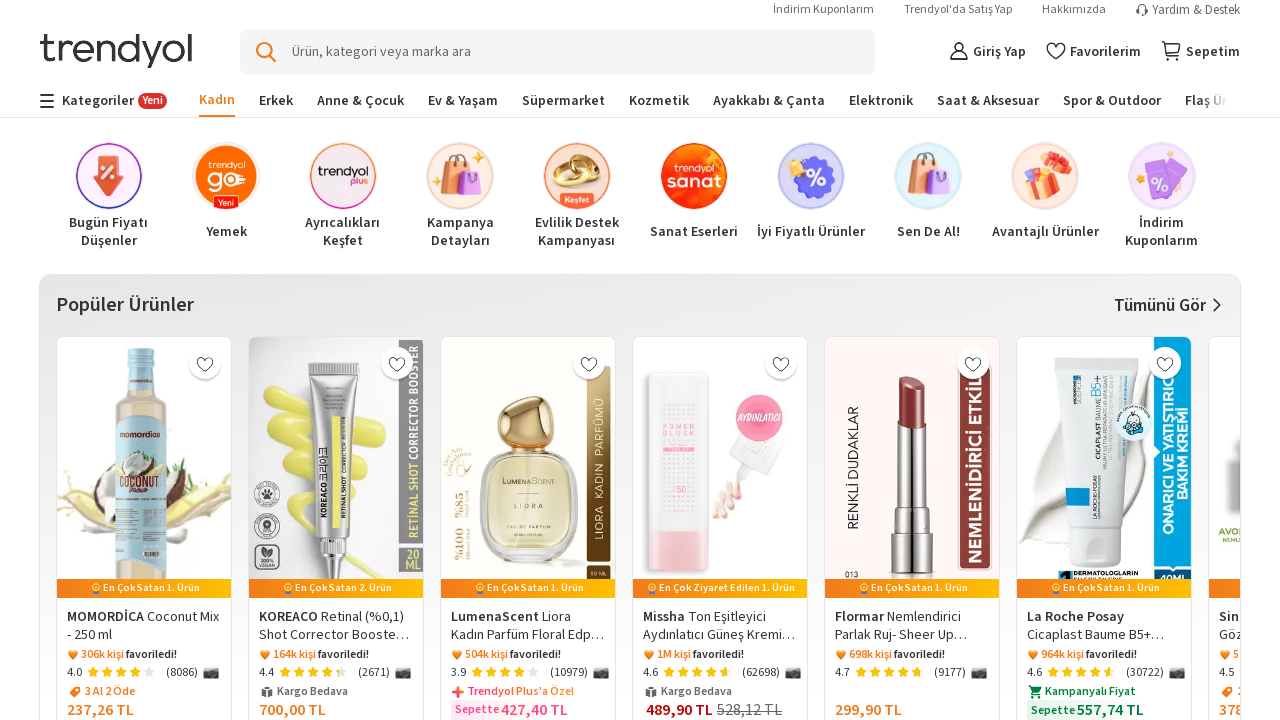

Set viewport size to 1000x400 pixels
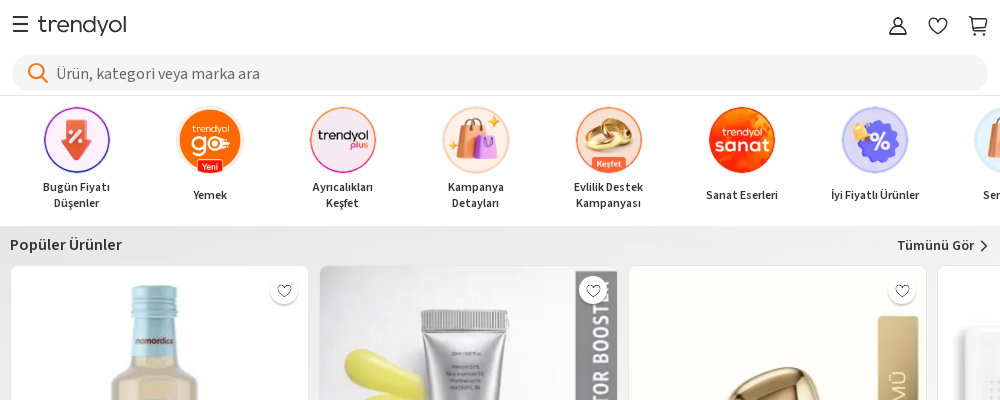

Retrieved new viewport size after setting
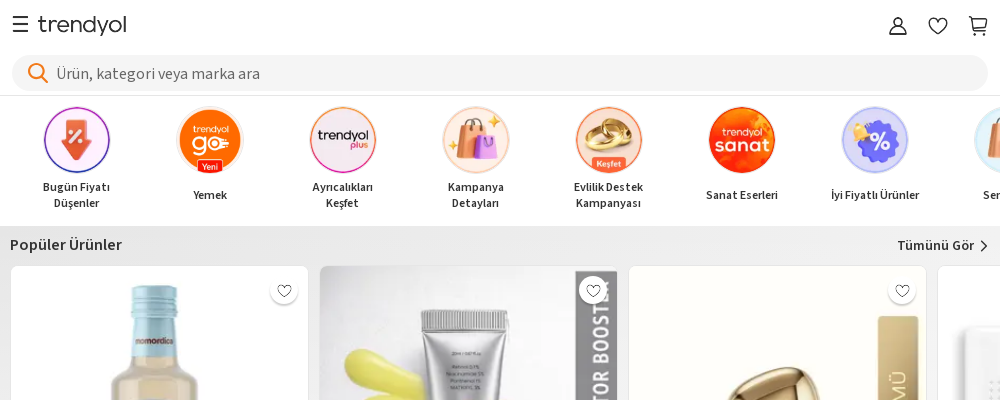

Viewport size verification PASSED - dimensions are 1000x400
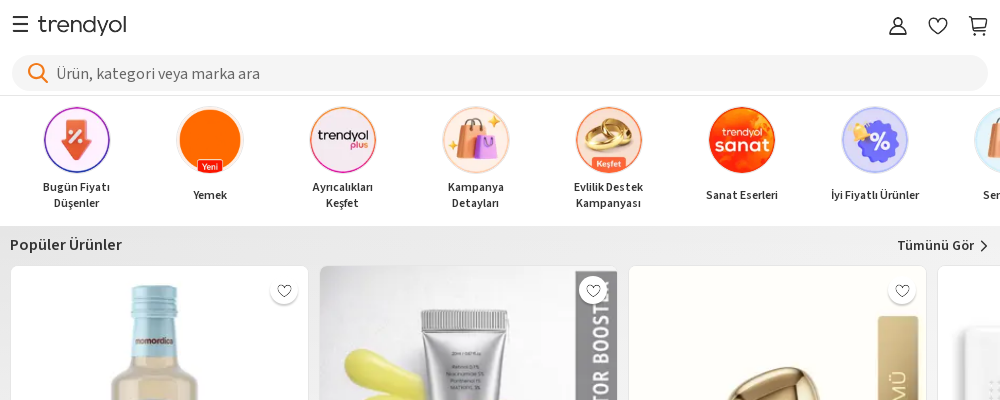

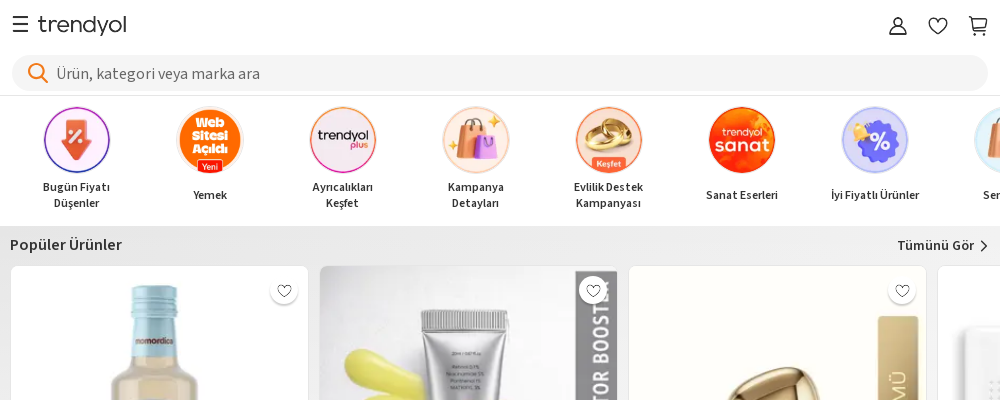